Solves a mathematical captcha by calculating a formula based on a value from the page, then fills the answer and submits the form with checkboxes selected

Starting URL: https://suninjuly.github.io/math.html

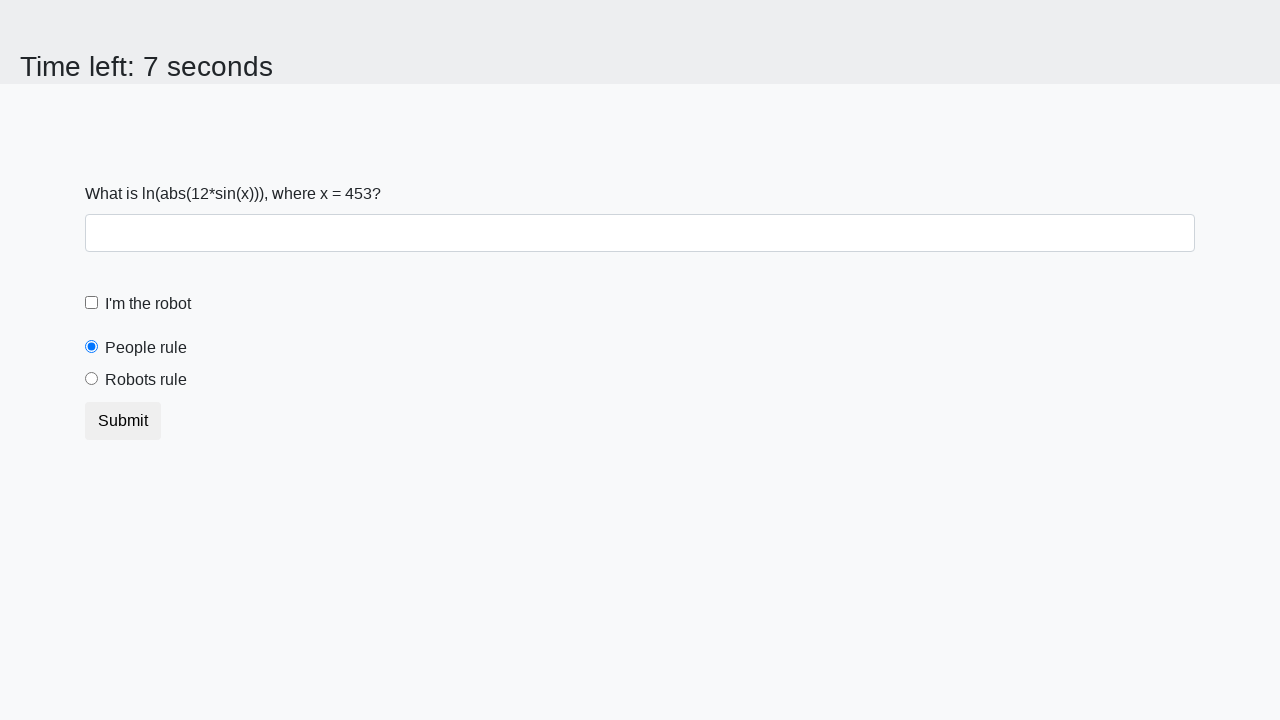

Located the input value element
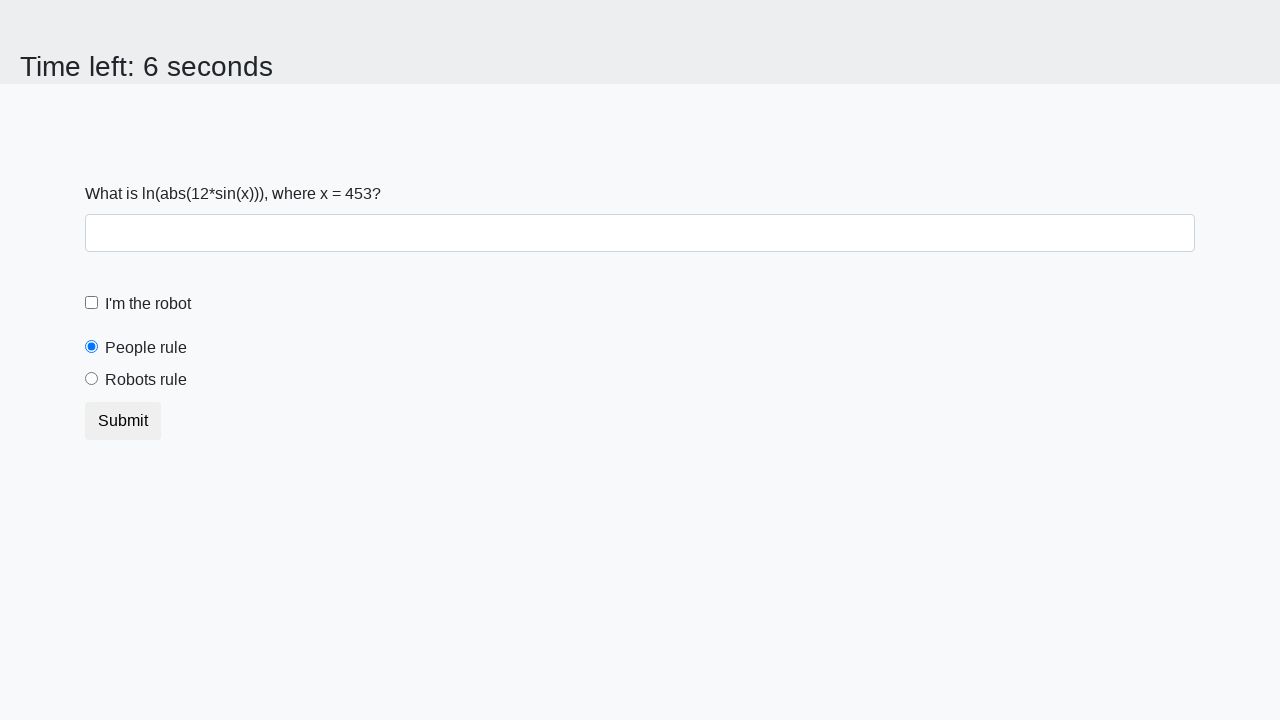

Retrieved the input value from the page
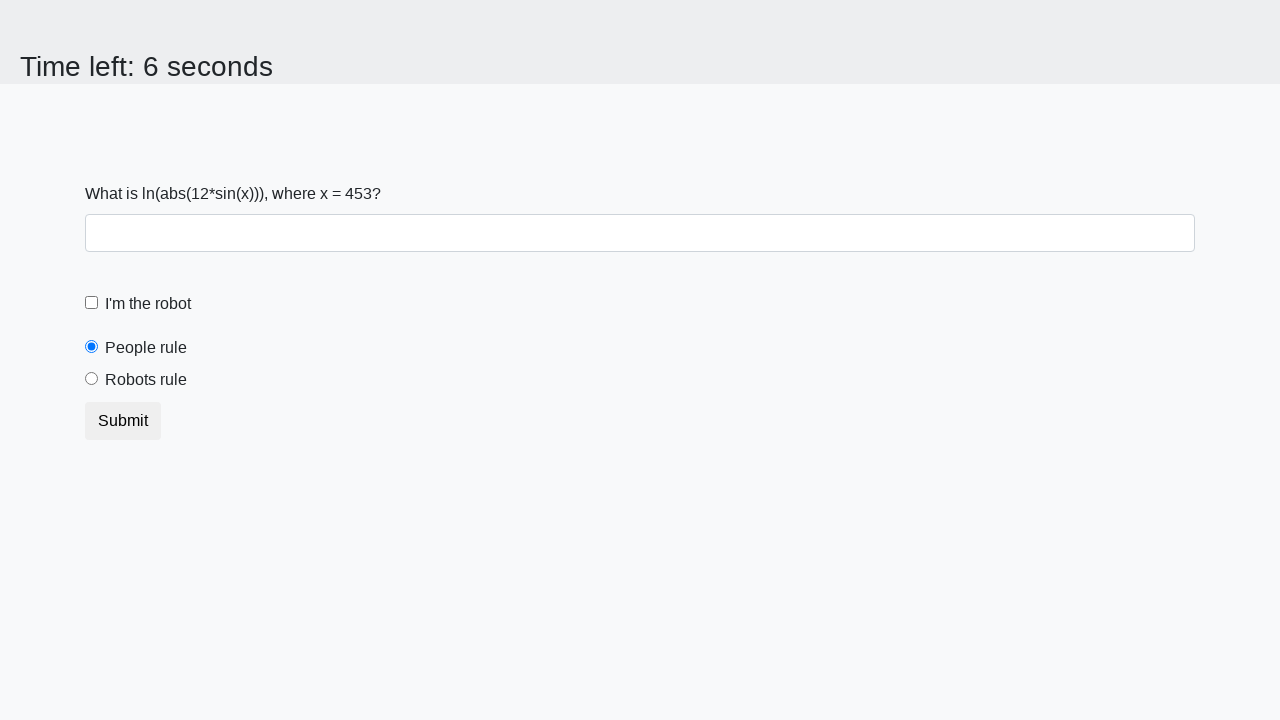

Calculated the mathematical answer: 1.9287463797951705
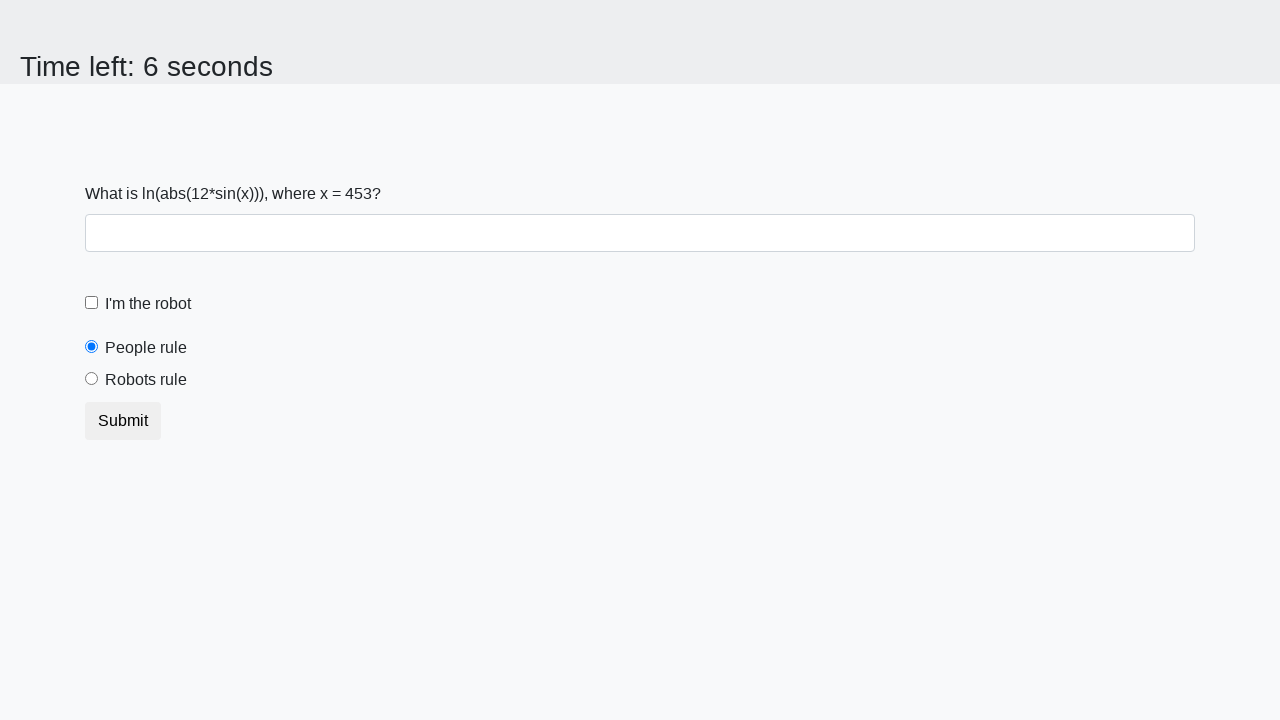

Filled in the calculated answer on //input[@id='answer']
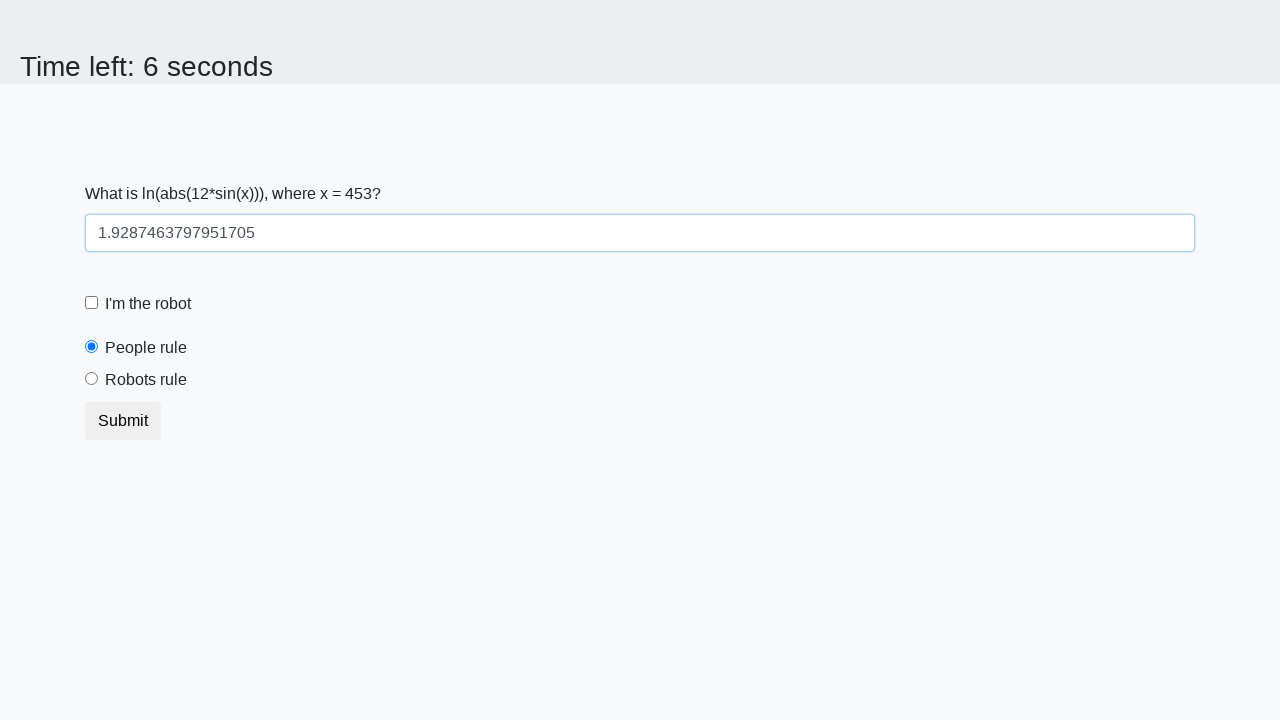

Checked the robot checkbox at (92, 303) on xpath=//input[@id='robotCheckbox']
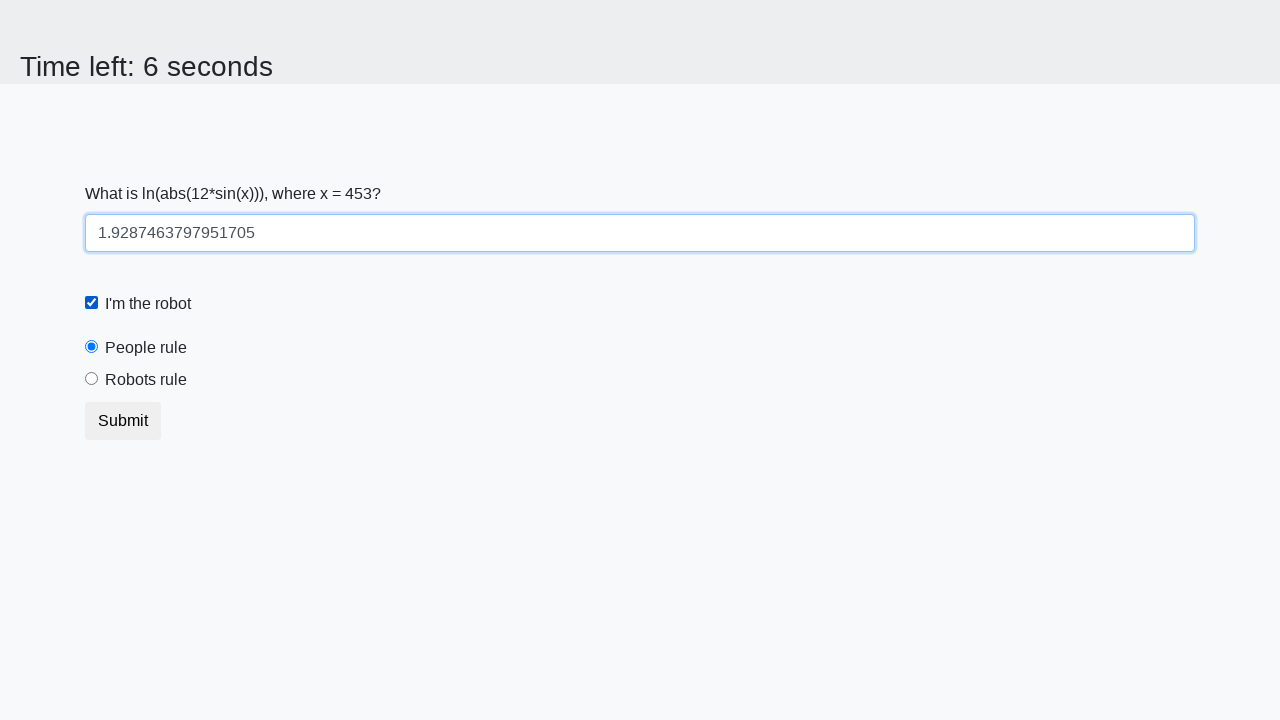

Selected the robots rule radio button at (92, 379) on xpath=//input[@id='robotsRule']
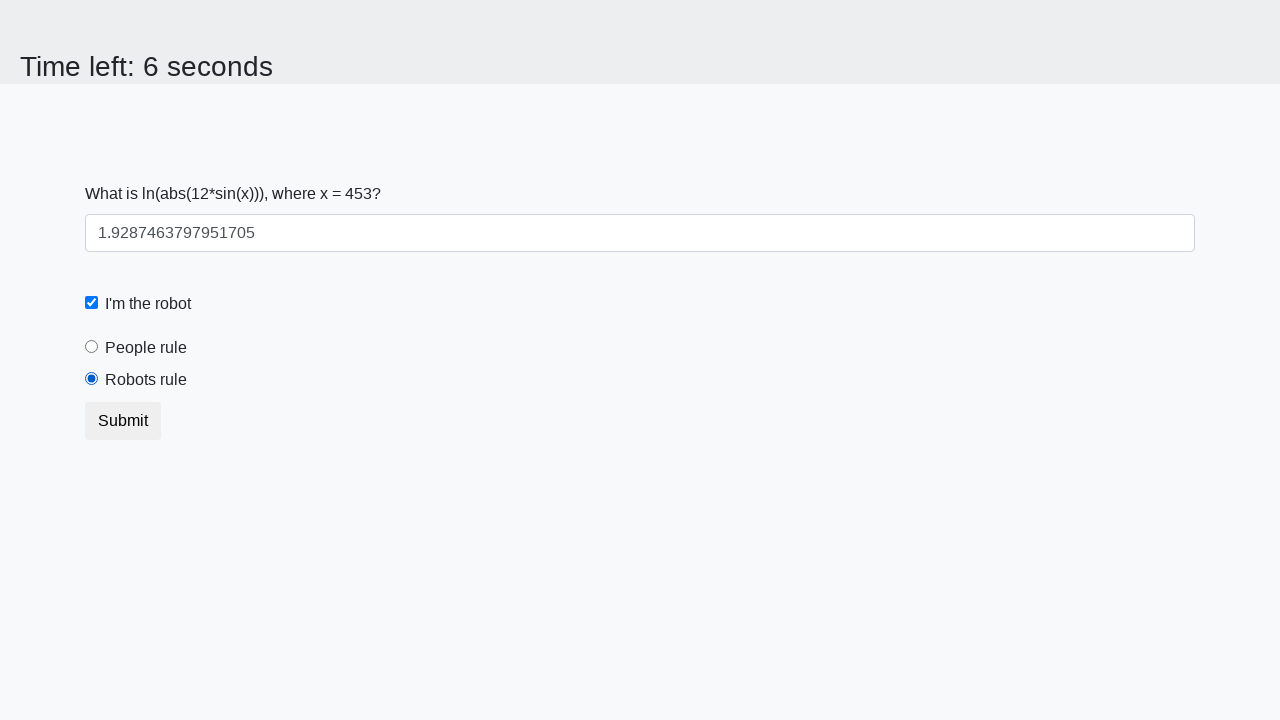

Submitted the form at (123, 421) on xpath=//button[@type='submit']
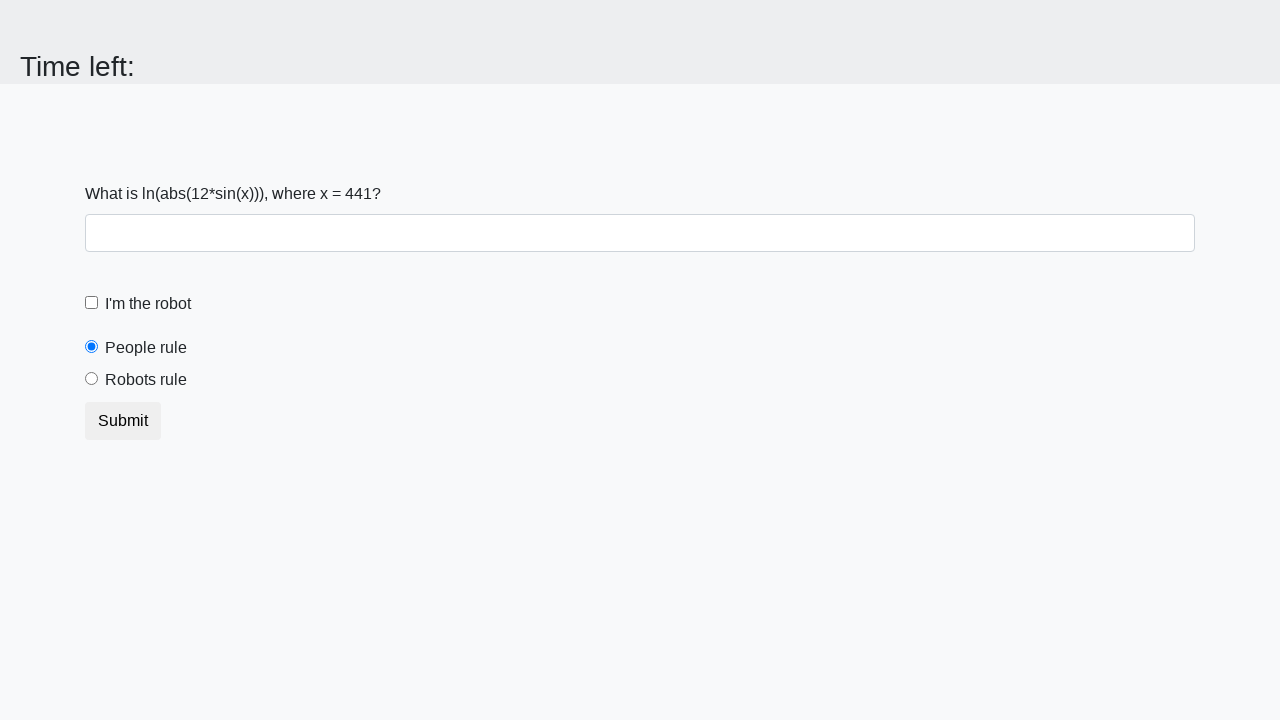

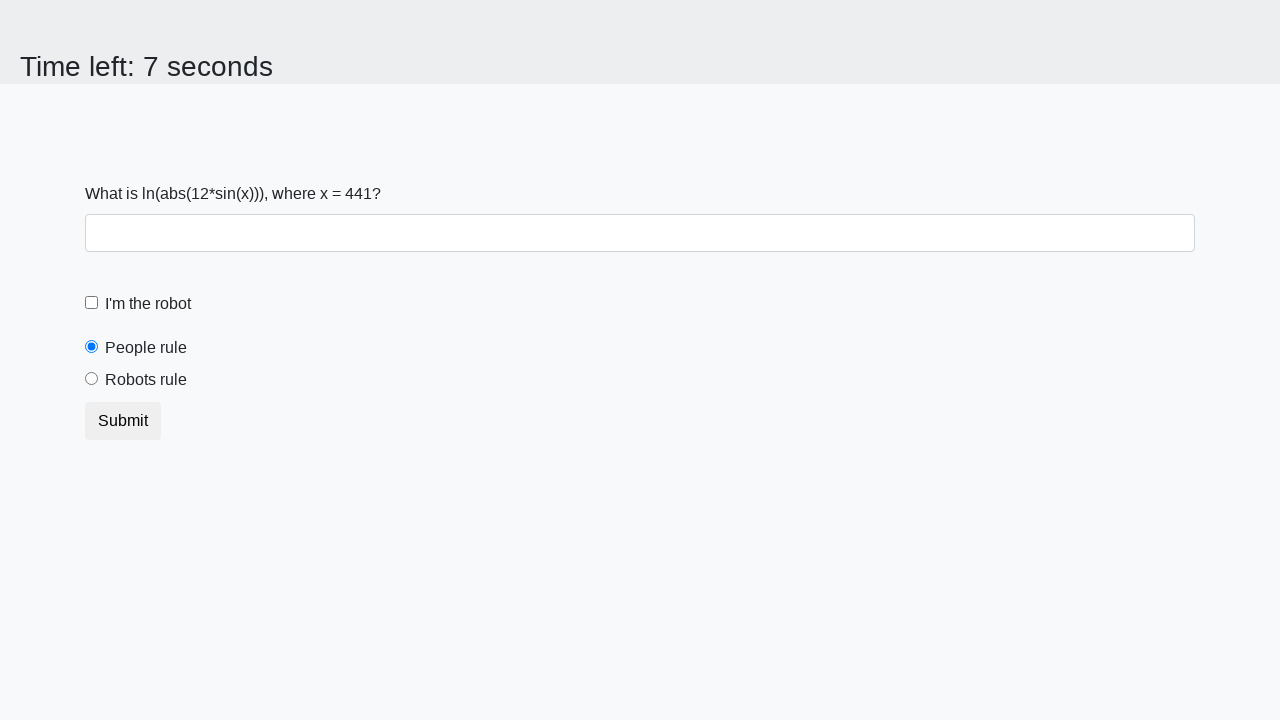